Tests page scrolling functionality by scrolling to the bottom of the page and then back to the top

Starting URL: https://rahulshettyacademy.com/AutomationPractice/

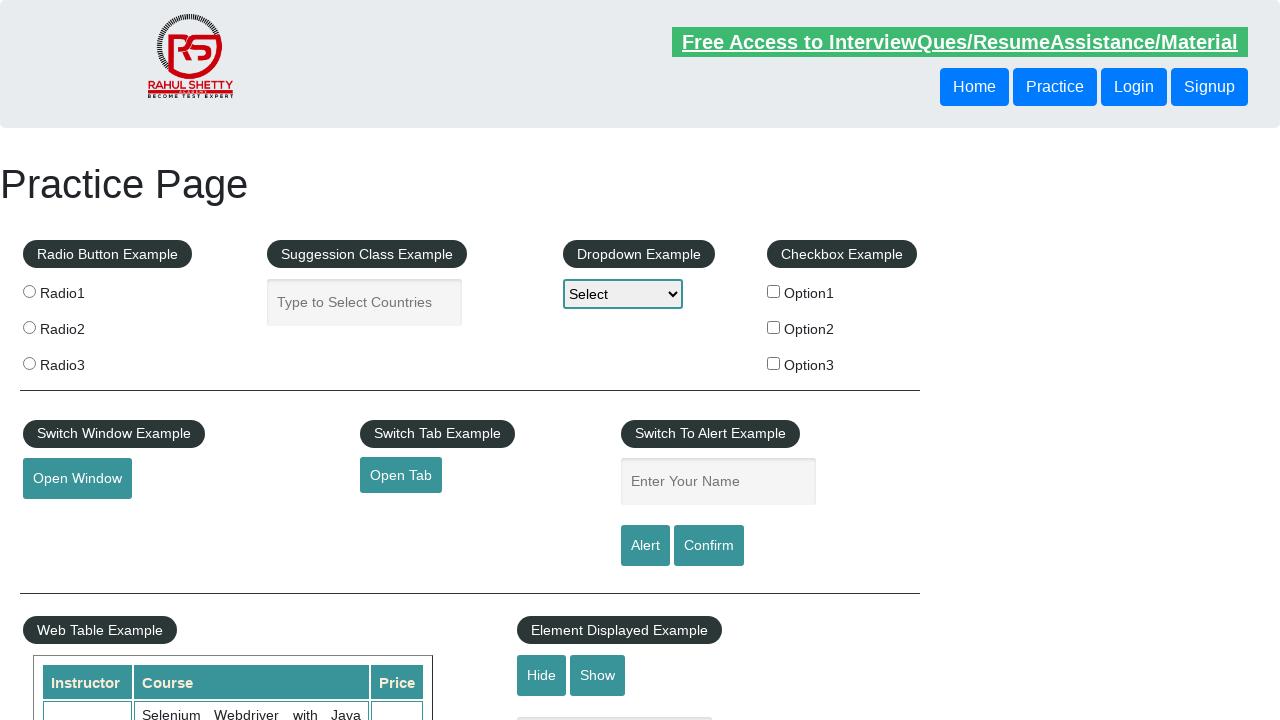

Scrolled to the bottom of the page
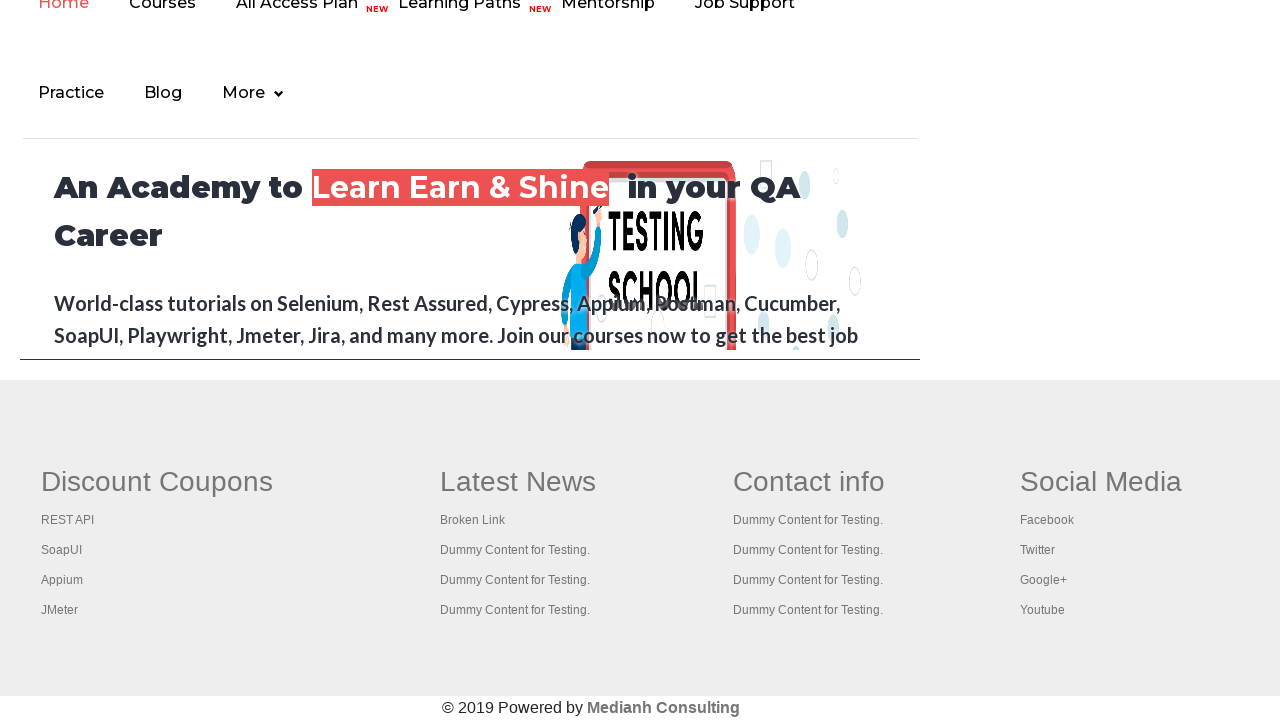

Waited 2 seconds for scroll to complete
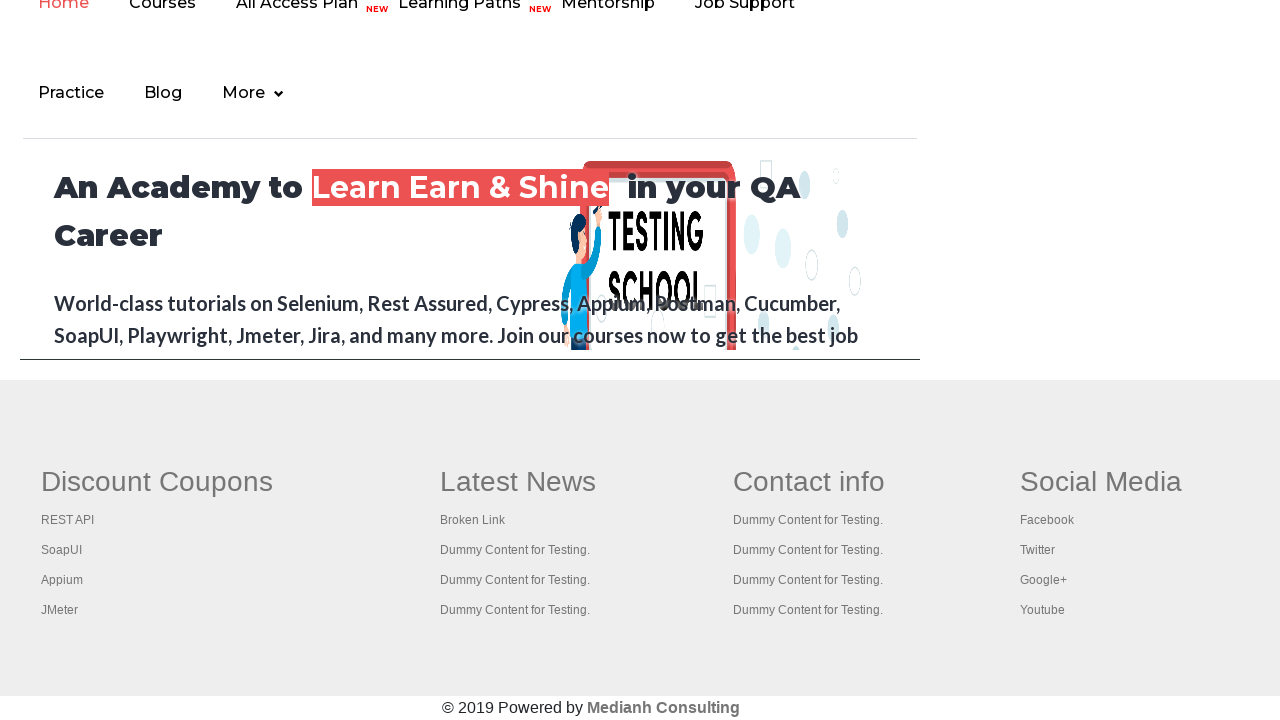

Scrolled back to the top of the page
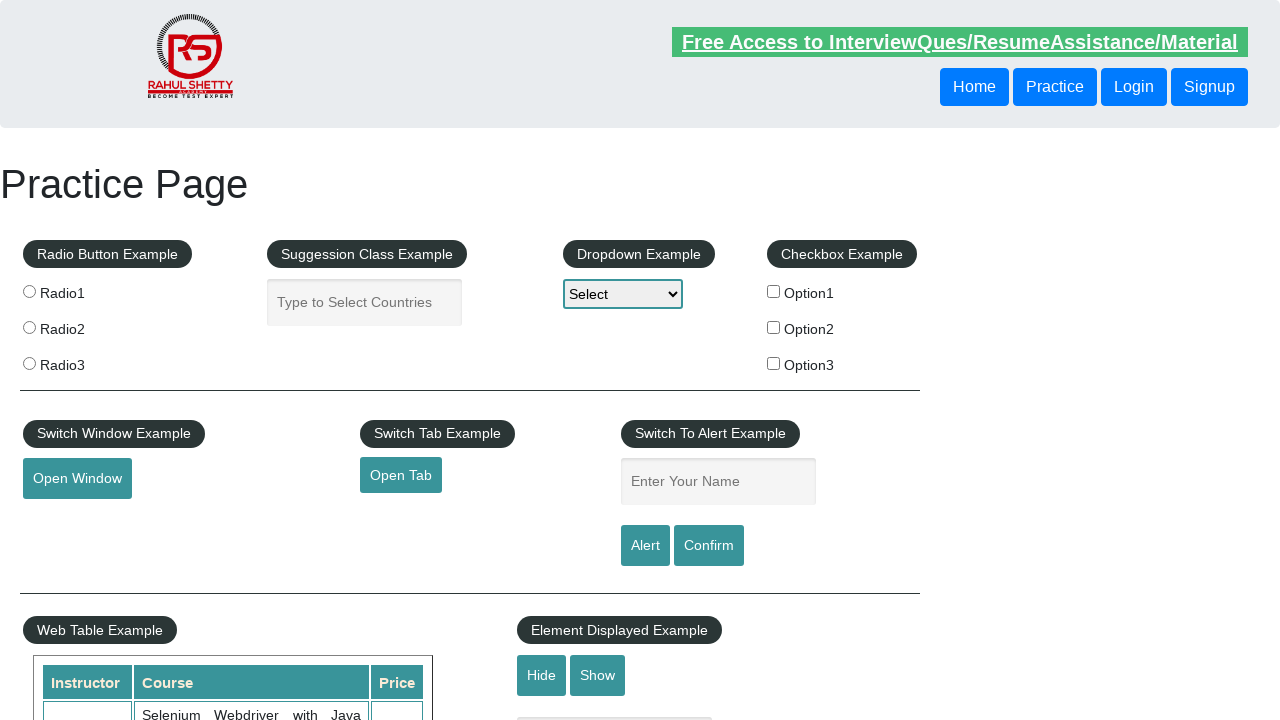

Waited 2 seconds for scroll to complete
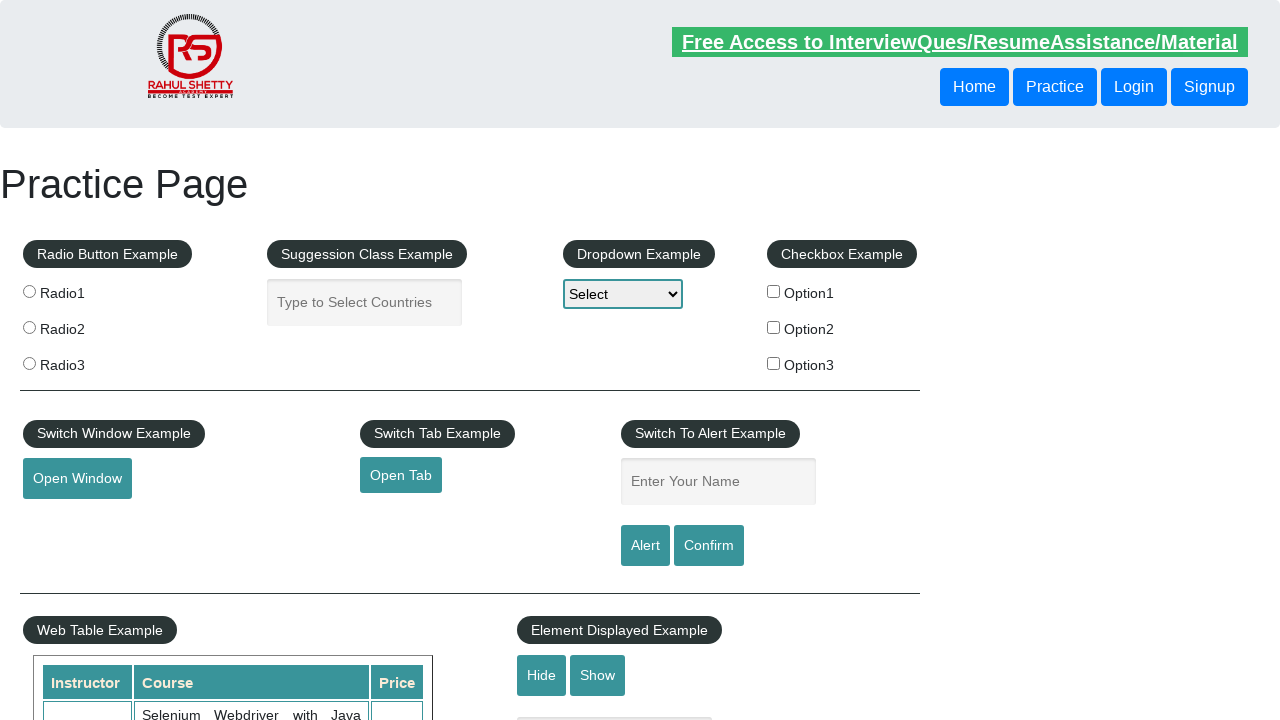

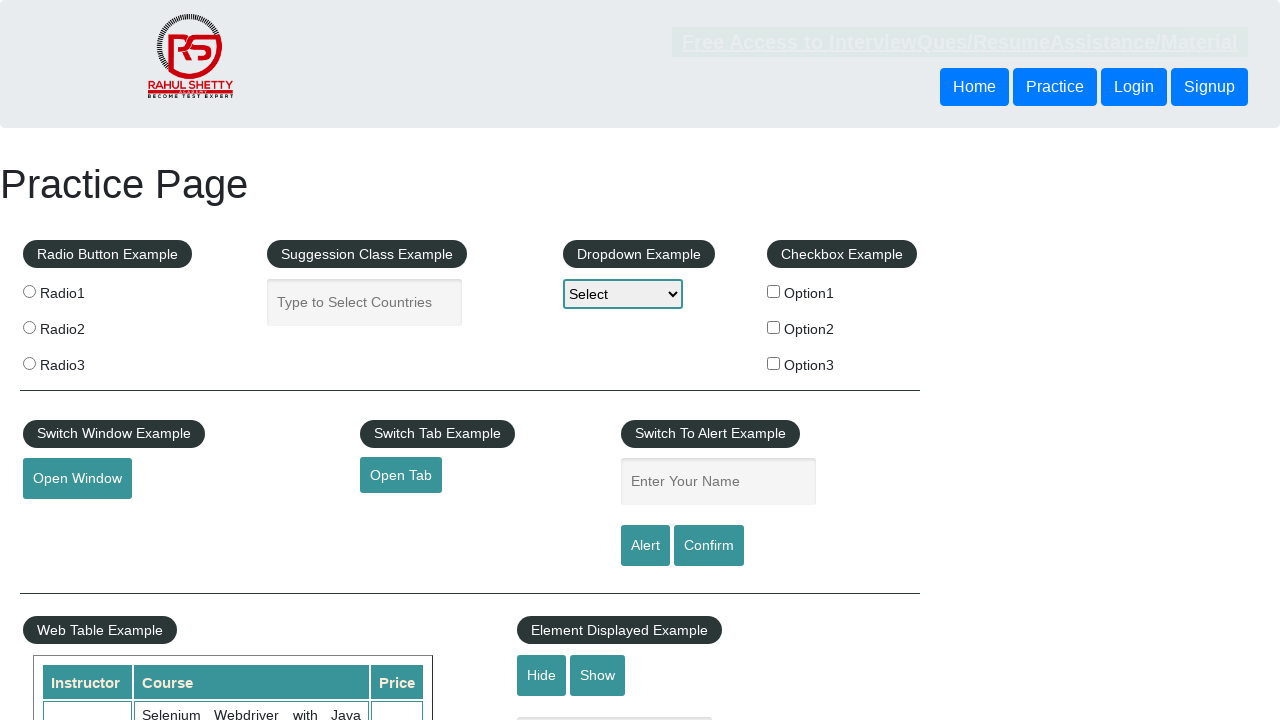